Tests checkbox functionality by finding checkboxes on the page and clicking the first checkbox to toggle its state

Starting URL: https://the-internet.herokuapp.com/checkboxes

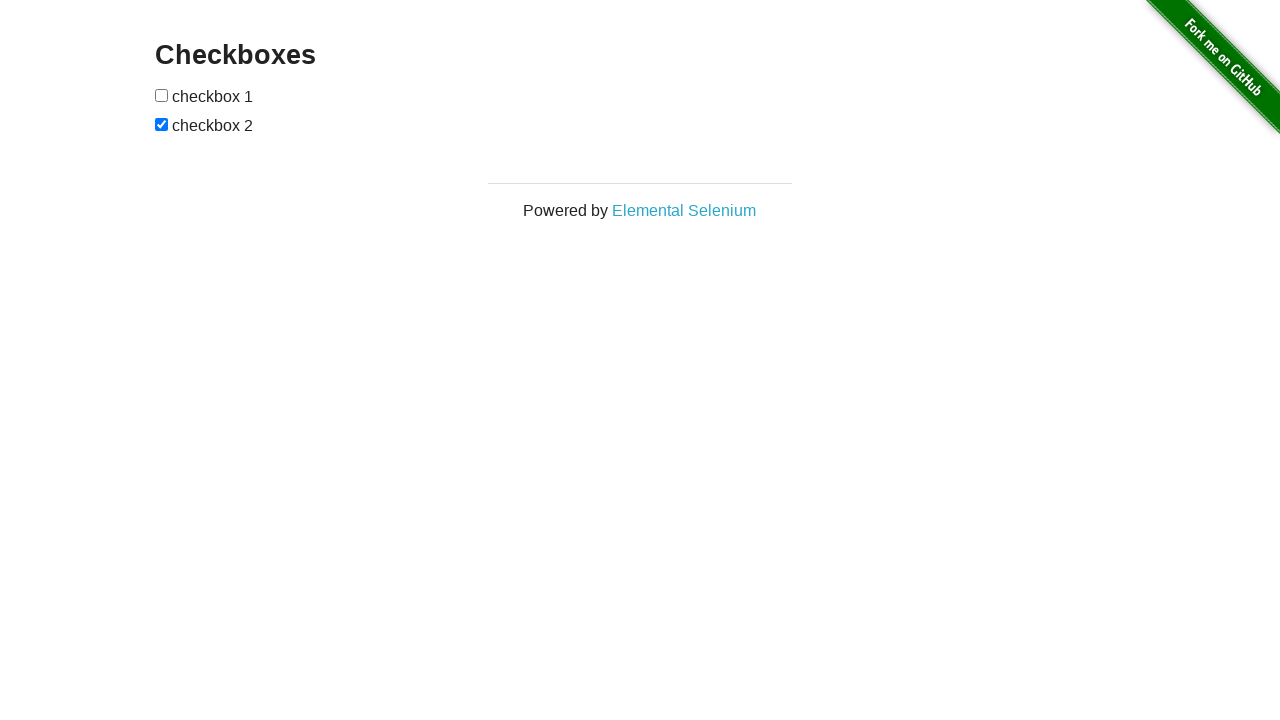

Navigated to checkboxes page
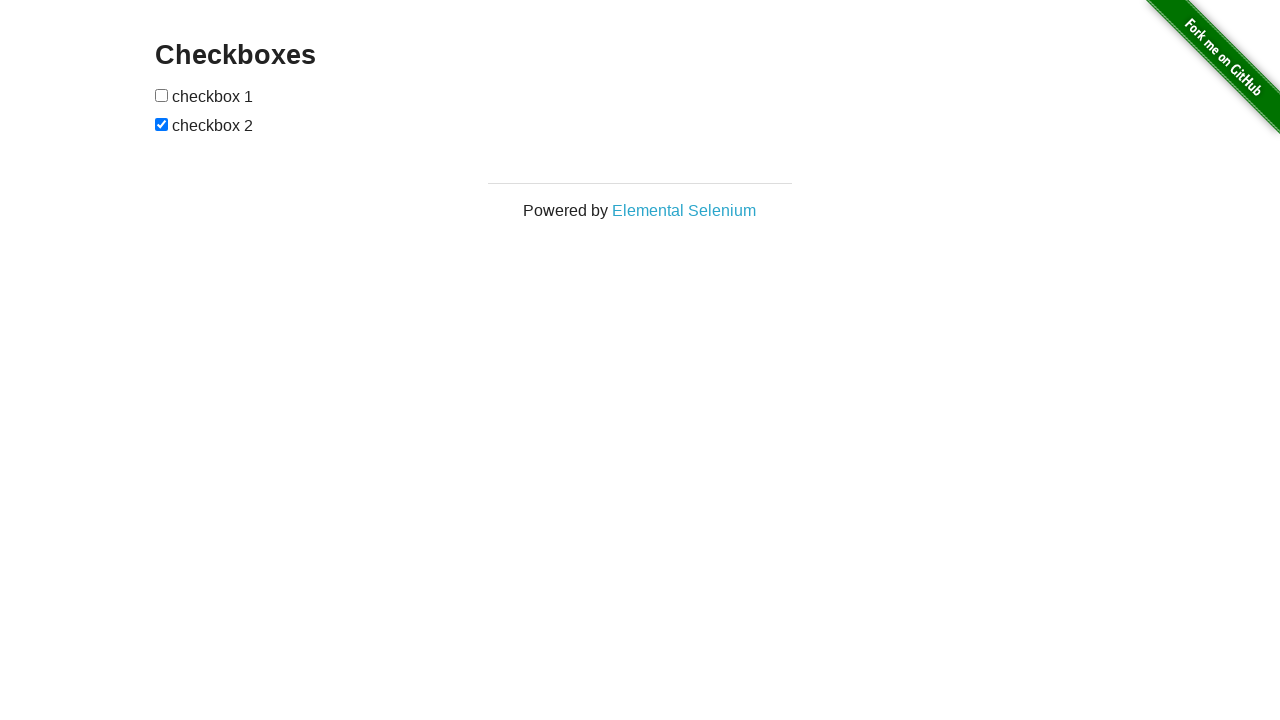

Located all checkboxes on the page
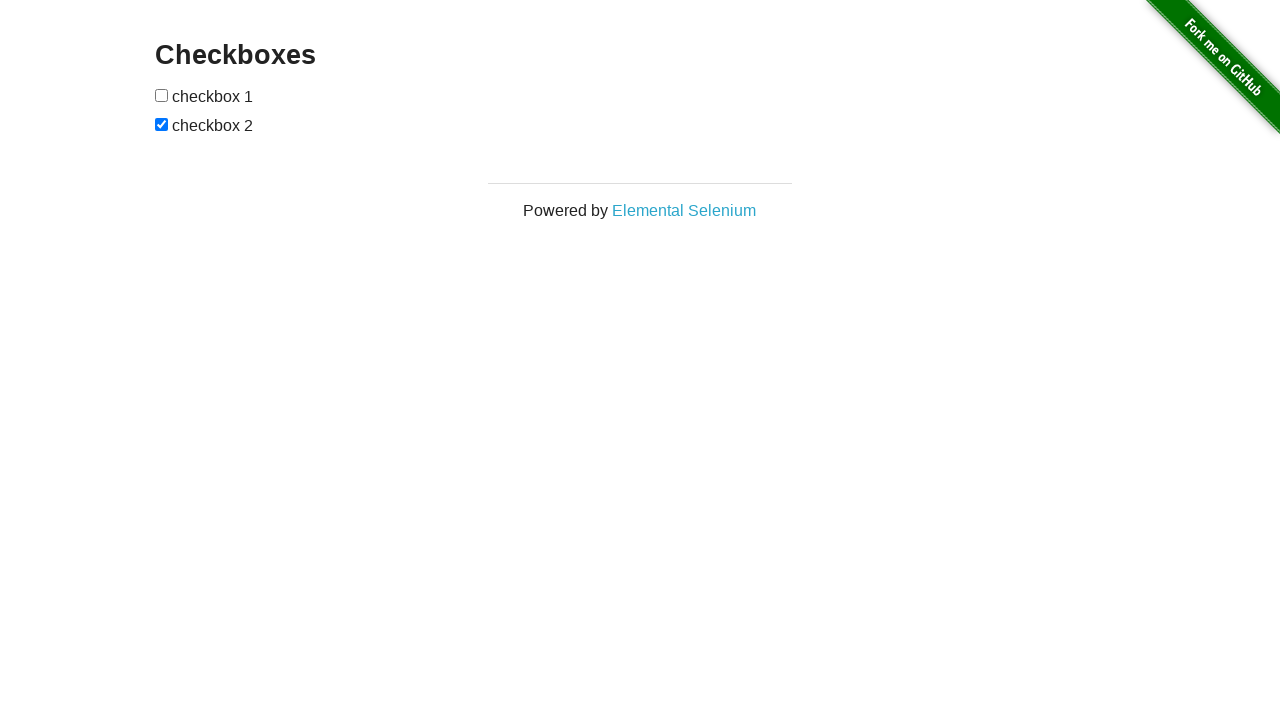

Clicked the first checkbox to toggle its state at (162, 95) on xpath=//input[@type='checkbox'] >> nth=0
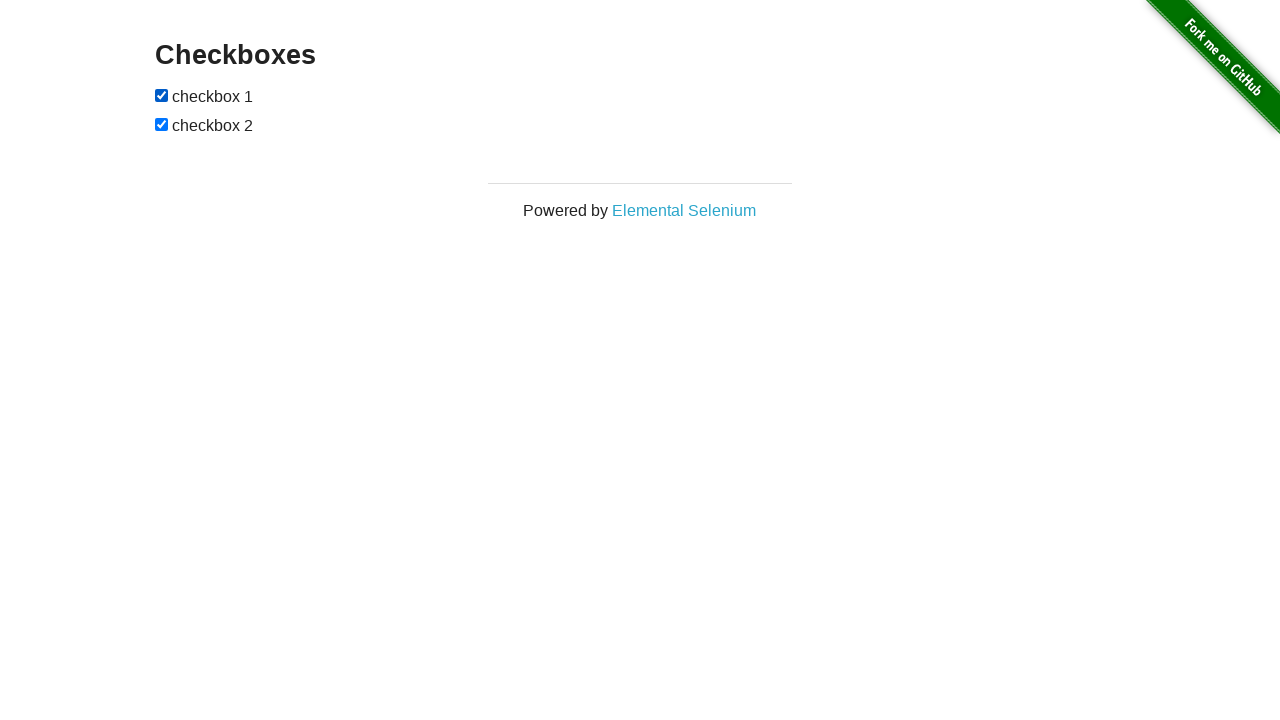

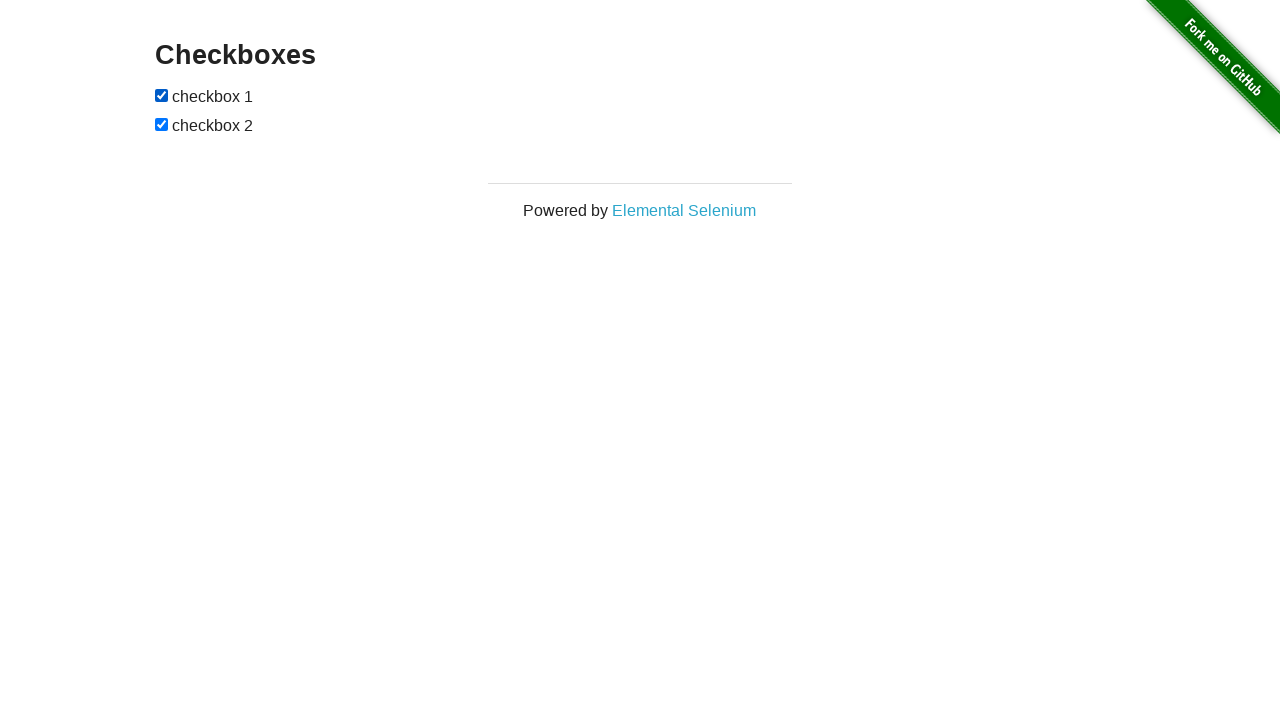